Tests web table interactions by clicking on the Due column header to sort the table

Starting URL: https://the-internet.herokuapp.com/tables

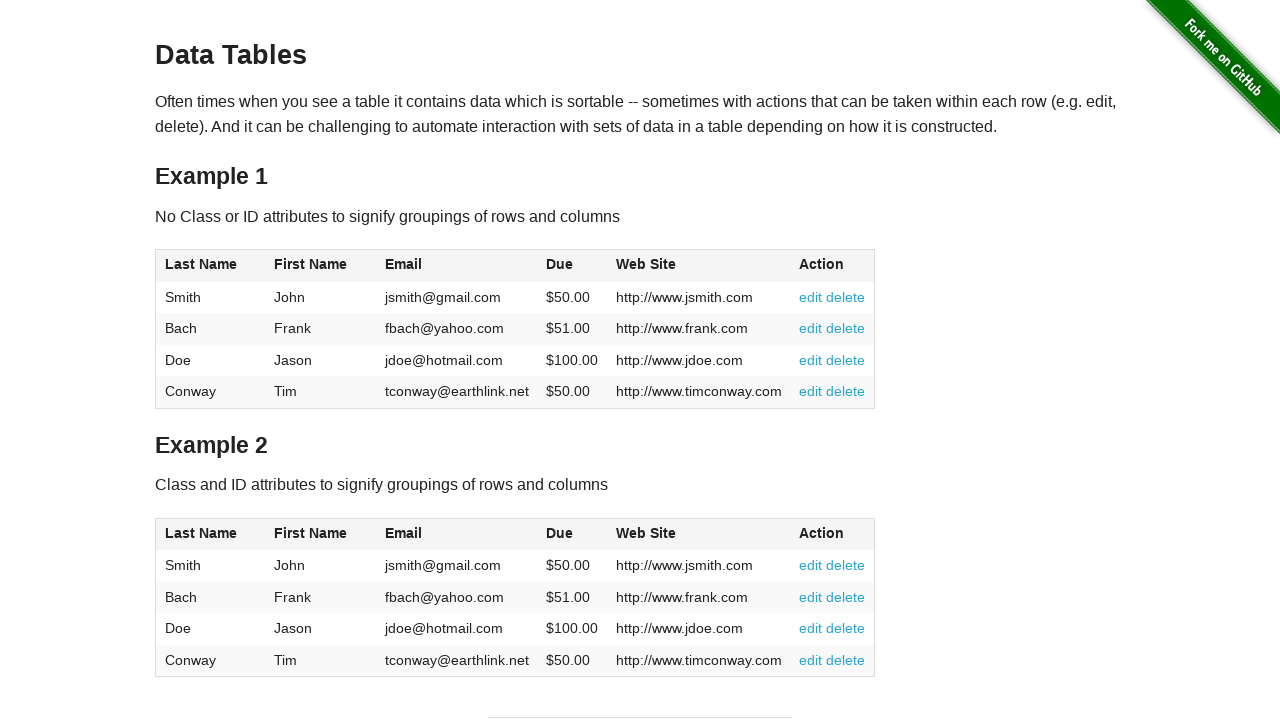

Waited for web table #table1 to load
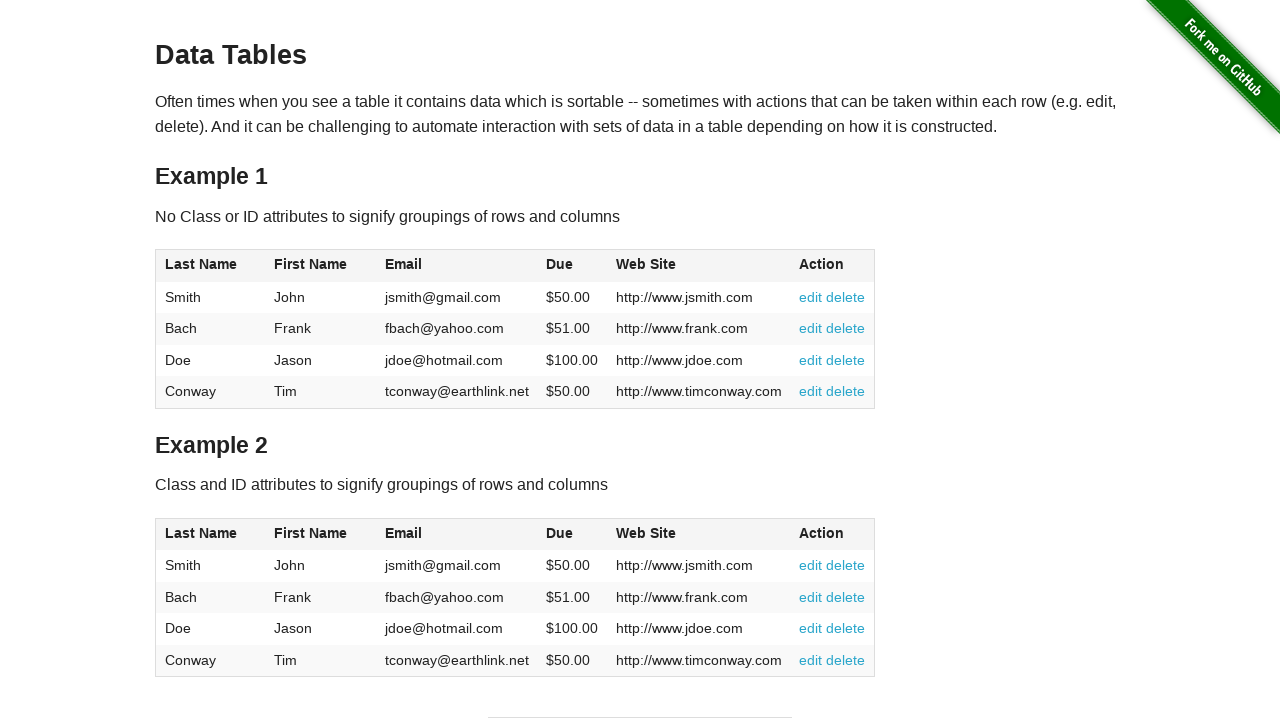

Located the Due column header (4th column)
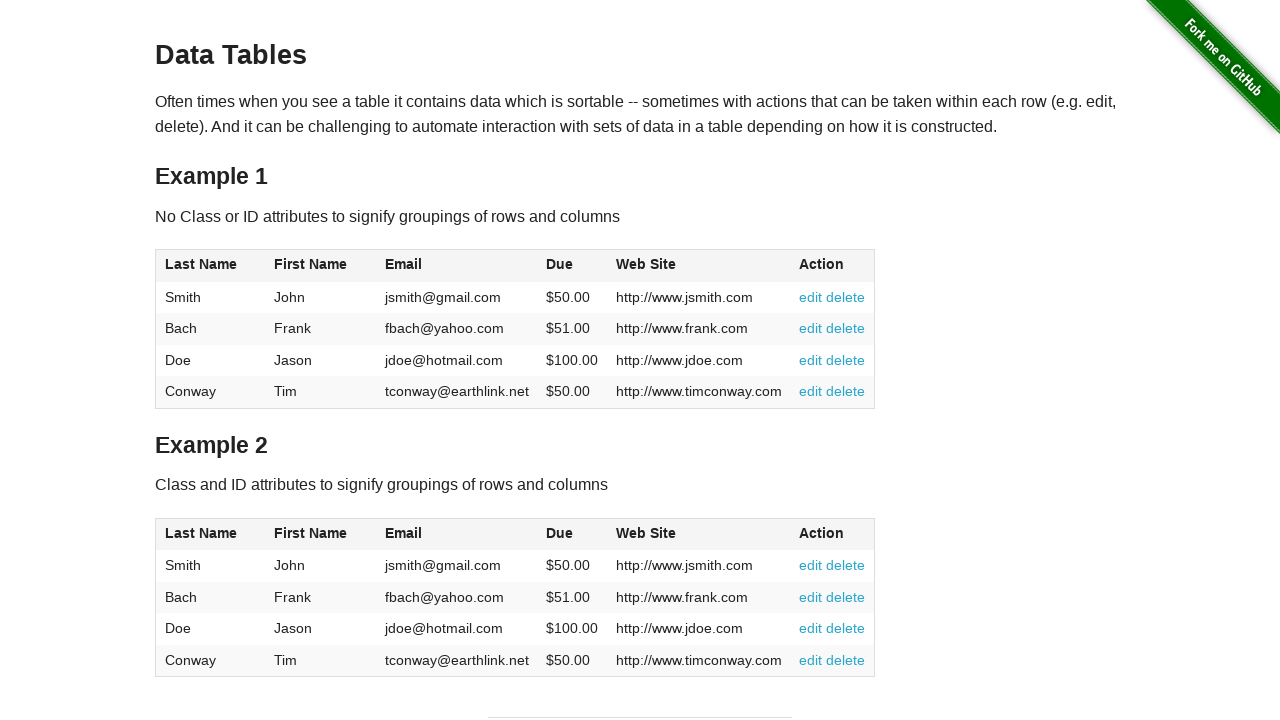

Clicked Due column header to sort ascending at (572, 266) on #table1 thead th:nth-child(4)
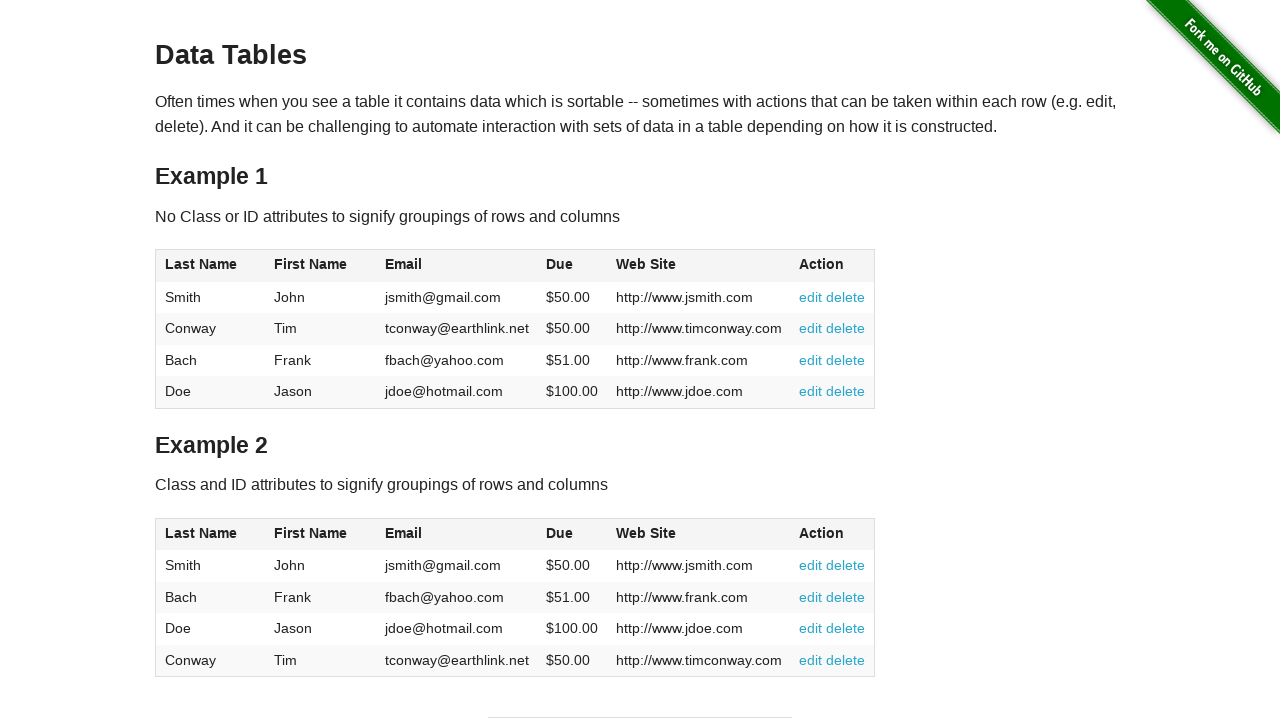

Clicked Due column header again to sort descending at (572, 266) on #table1 thead th:nth-child(4)
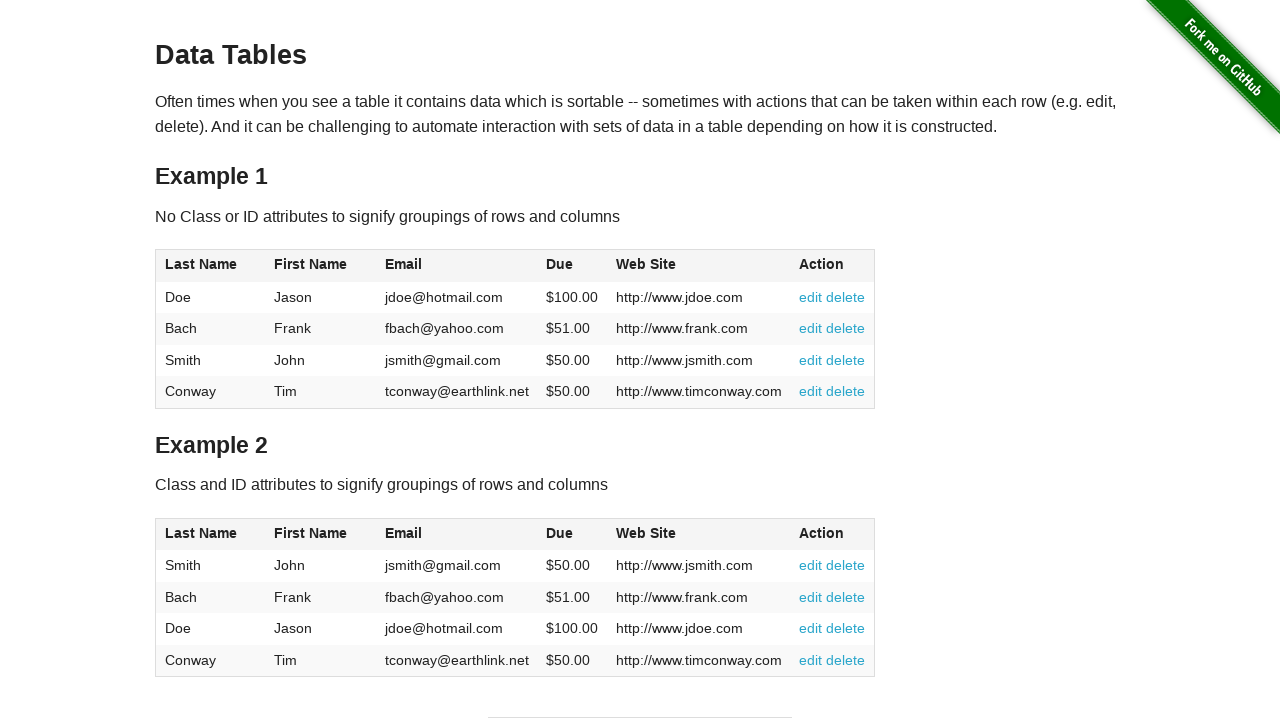

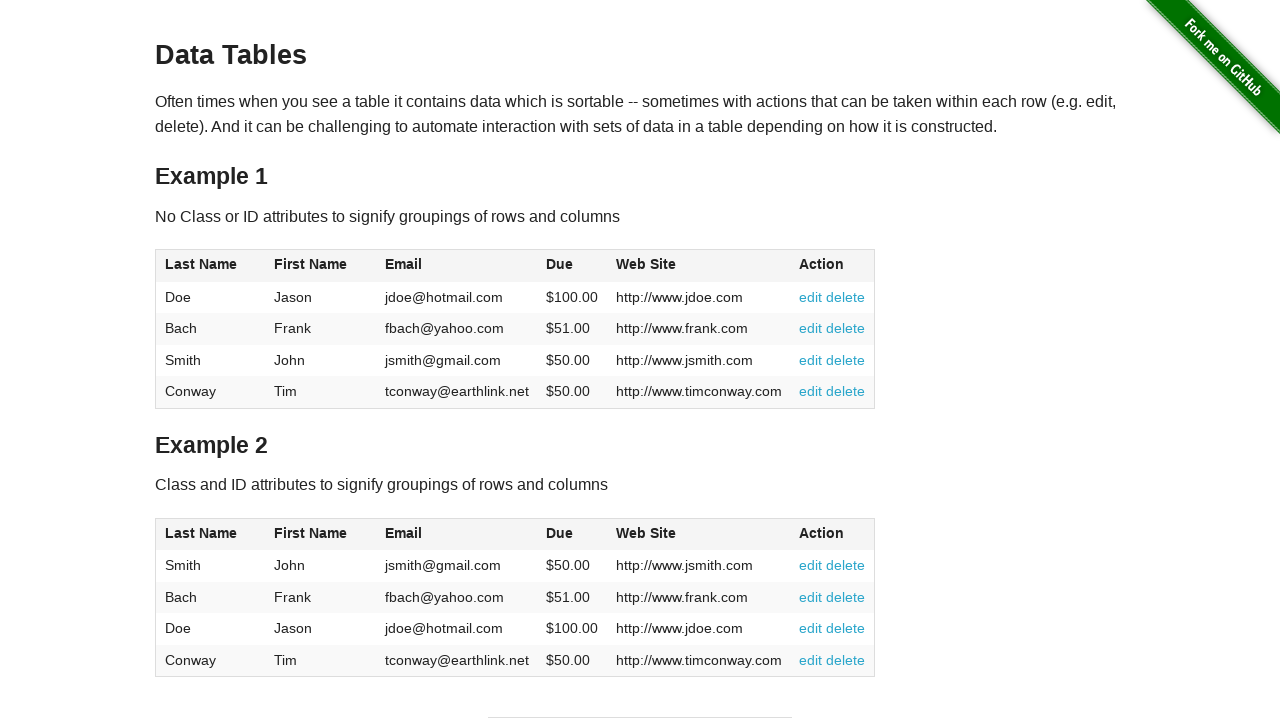